Tests checkbox functionality by clicking a checkbox to select it, verifying selection, clicking again to deselect, verifying deselection, and counting total checkboxes on the page

Starting URL: https://rahulshettyacademy.com/AutomationPractice/

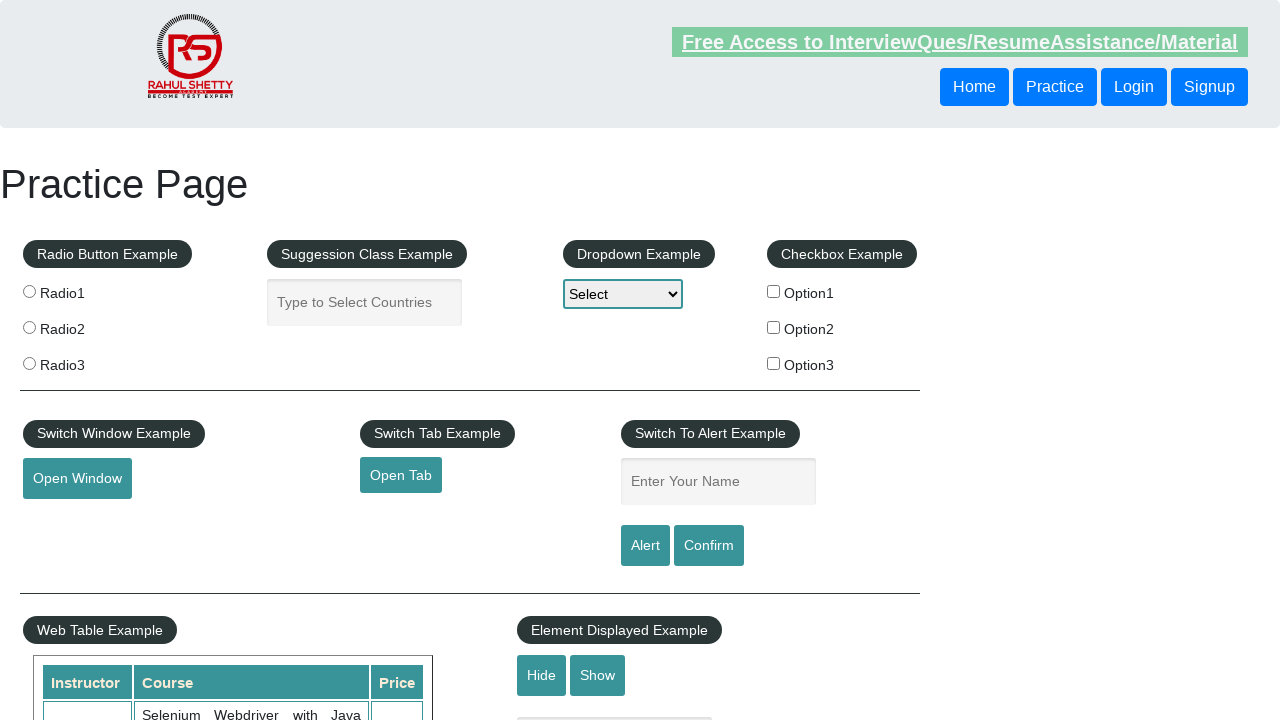

Clicked checkbox #checkBoxOption1 to select it at (774, 291) on #checkBoxOption1
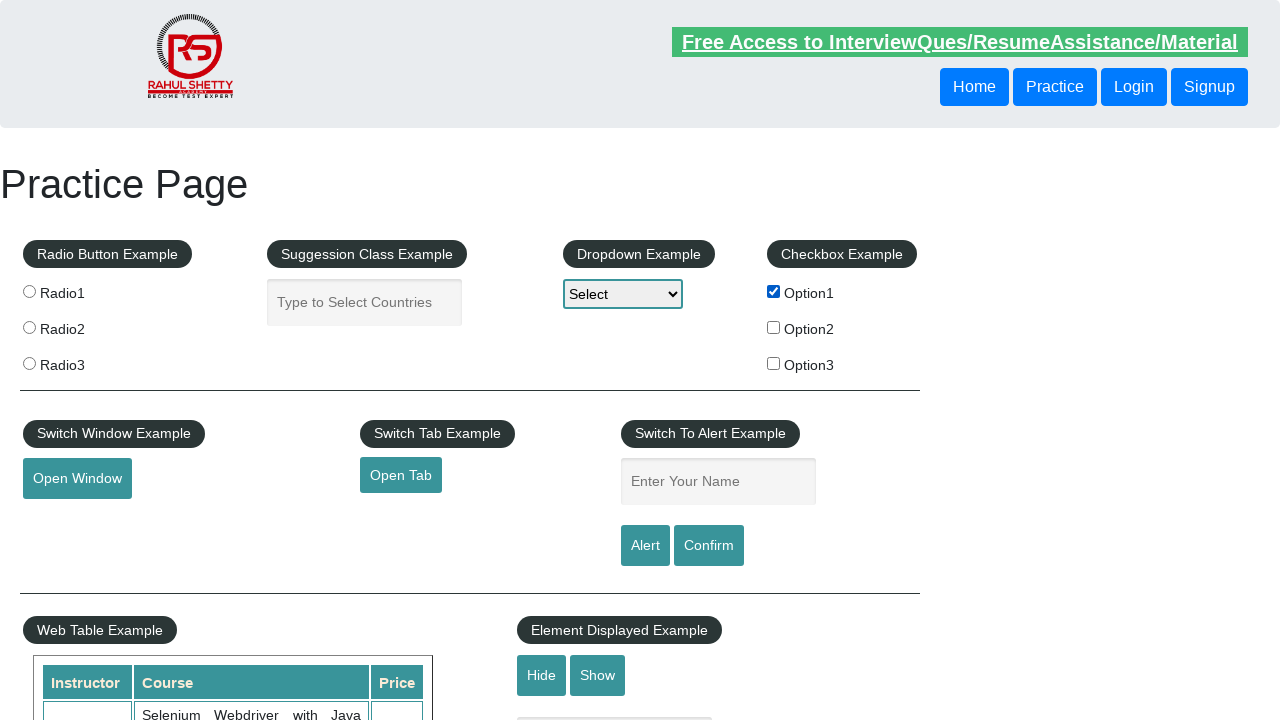

Verified checkbox is selected after first click
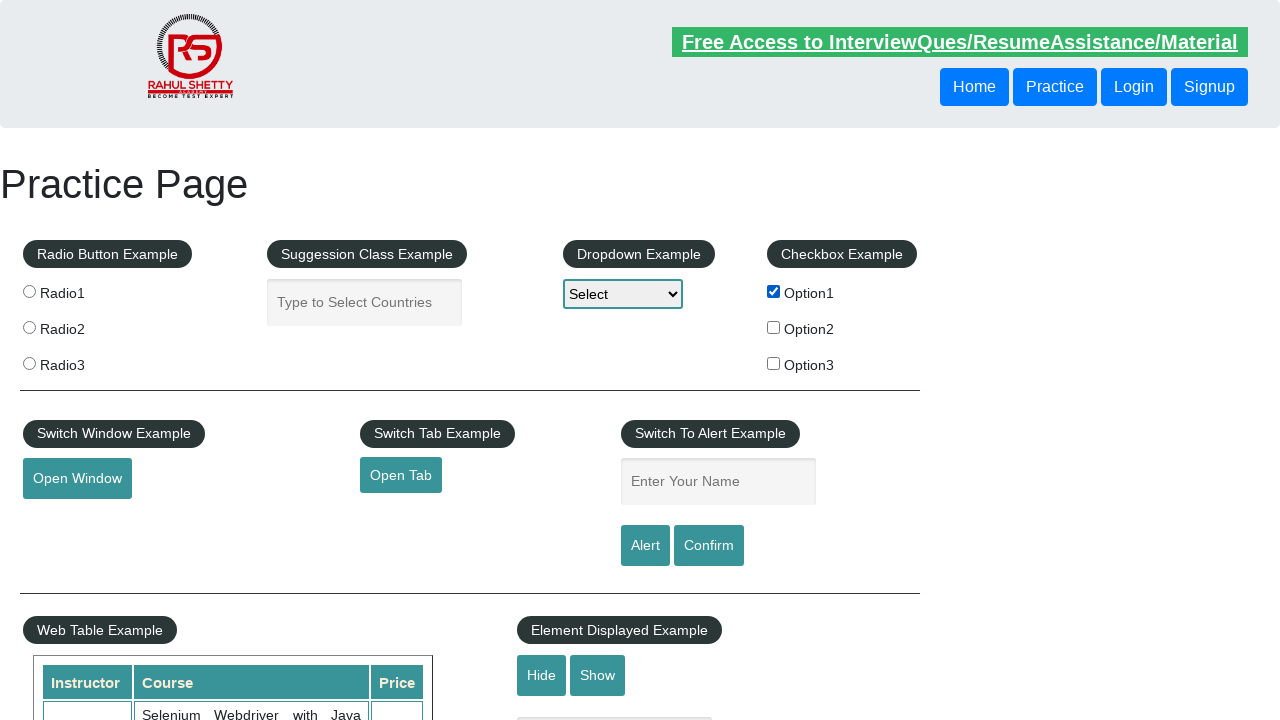

Clicked checkbox #checkBoxOption1 again to deselect it at (774, 291) on #checkBoxOption1
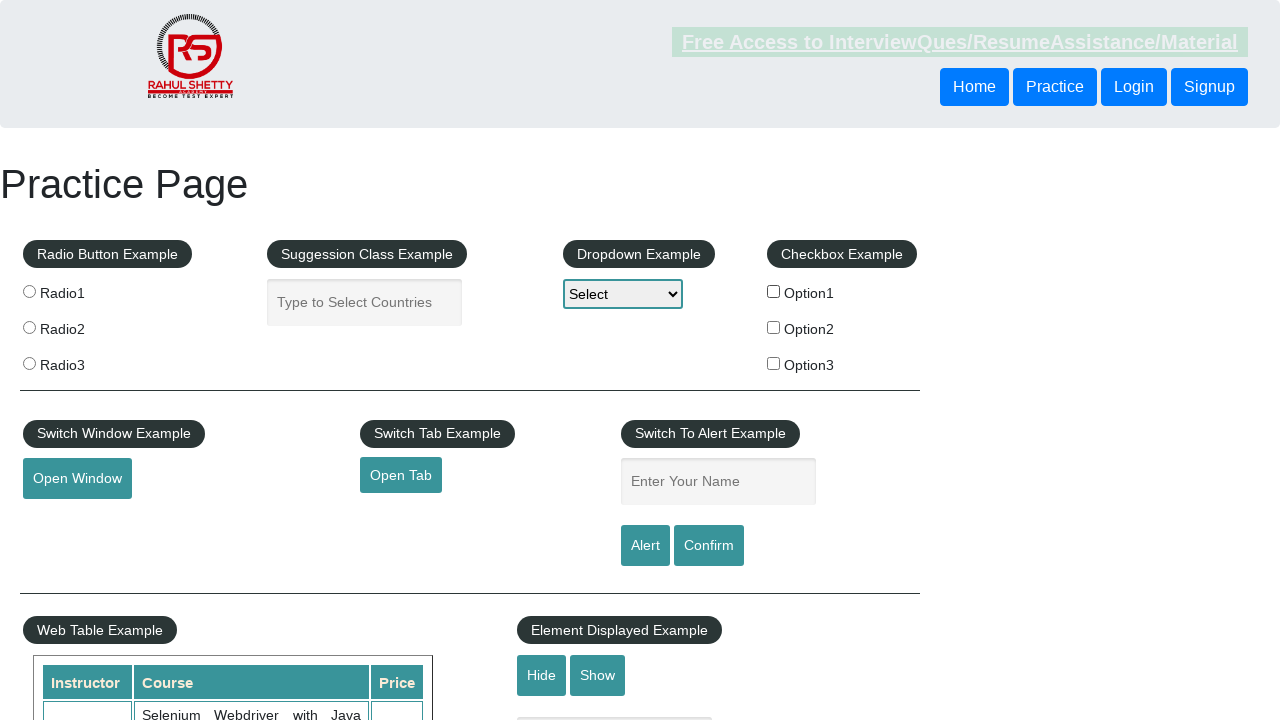

Verified checkbox is deselected after second click
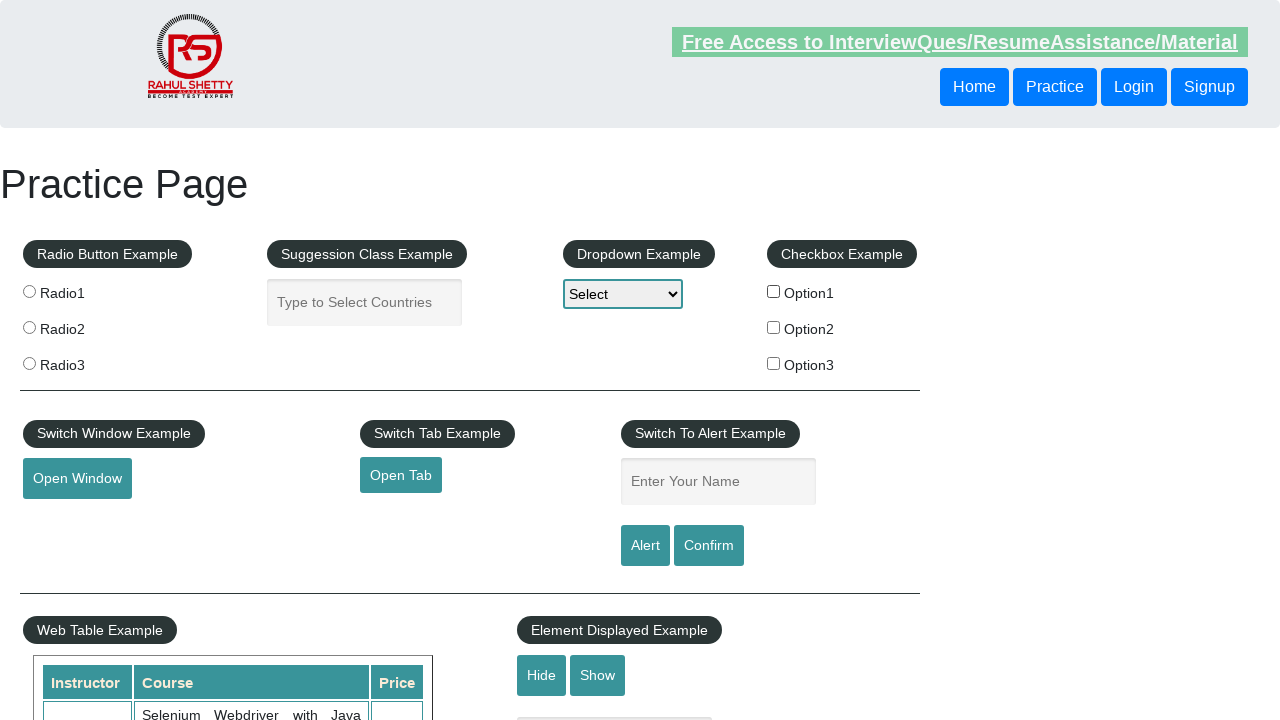

Counted total checkboxes on page: 3
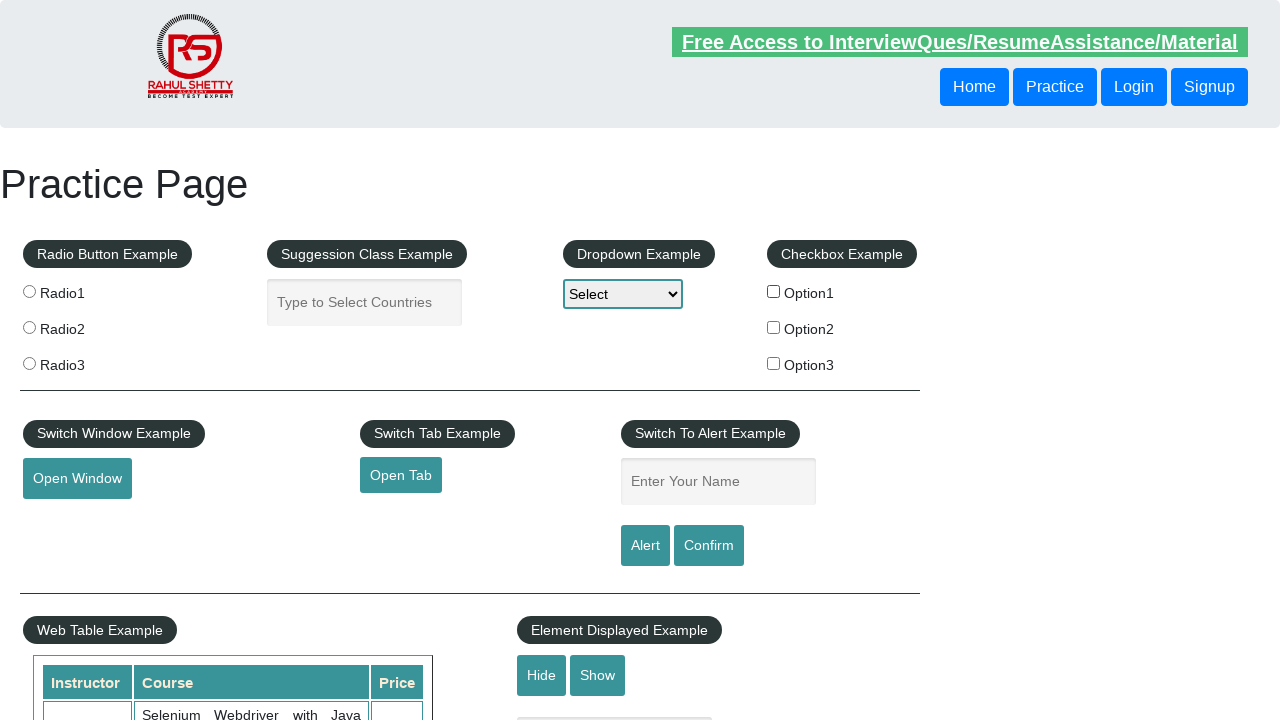

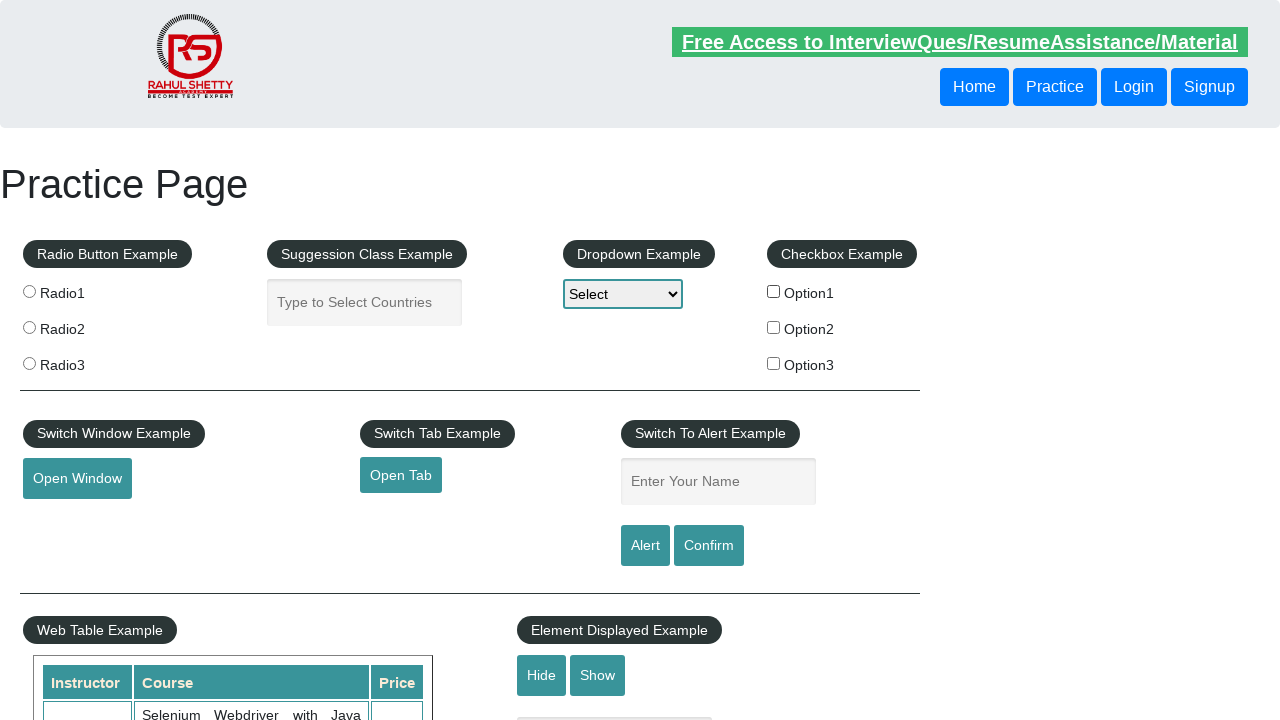